Tests web table functionality by adding a new record through a form with user details and then clicking the search box

Starting URL: https://demoqa.com/webtables

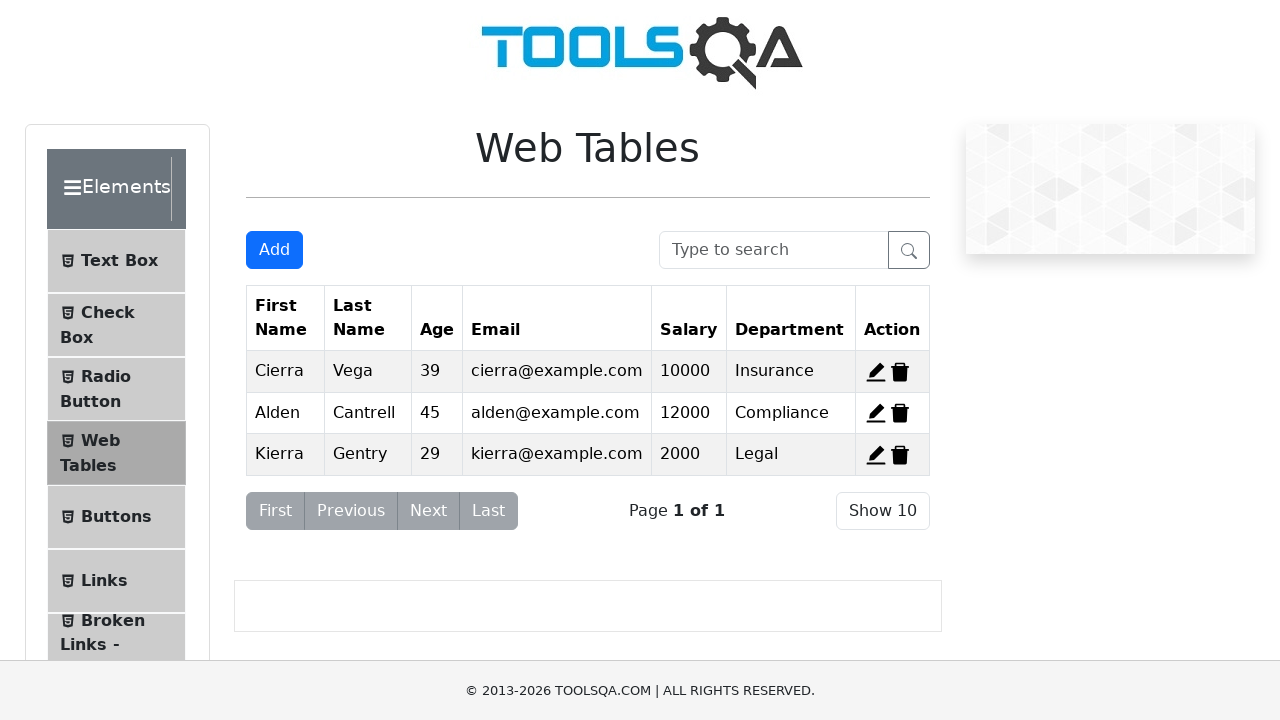

Clicked Add button to open registration form at (274, 250) on #addNewRecordButton
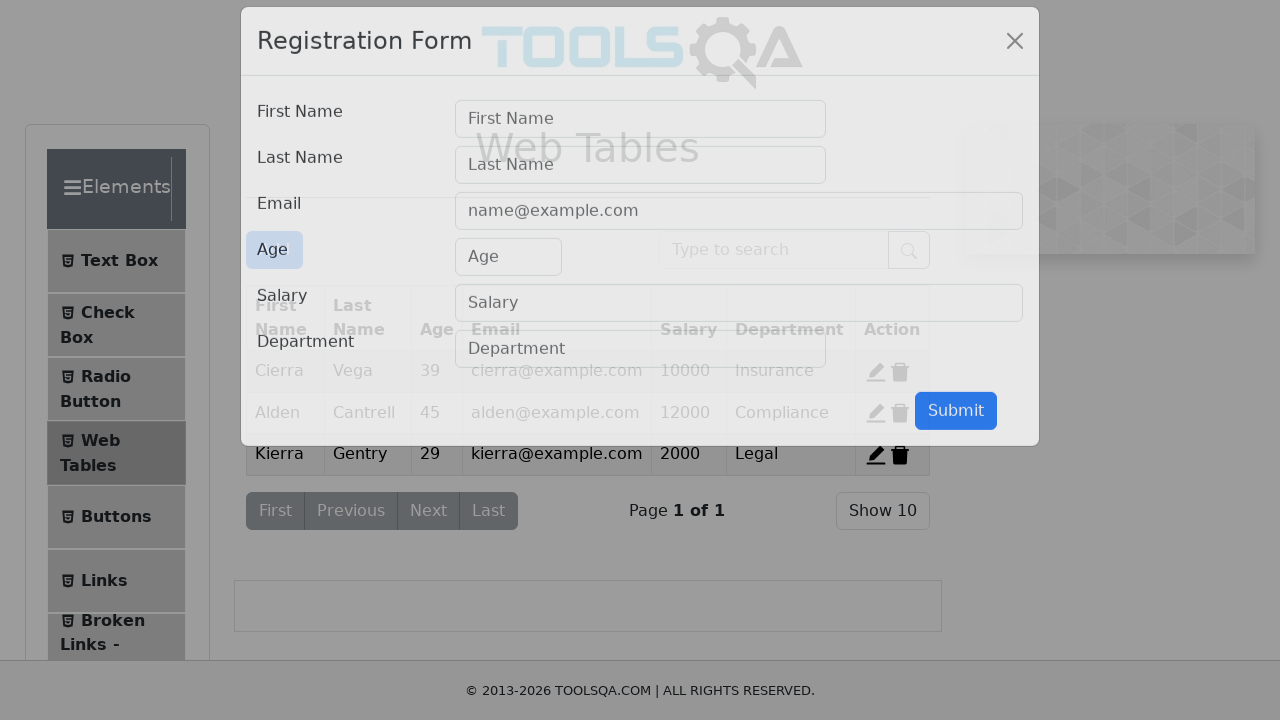

Filled first name field with 'Alupului' on #firstName
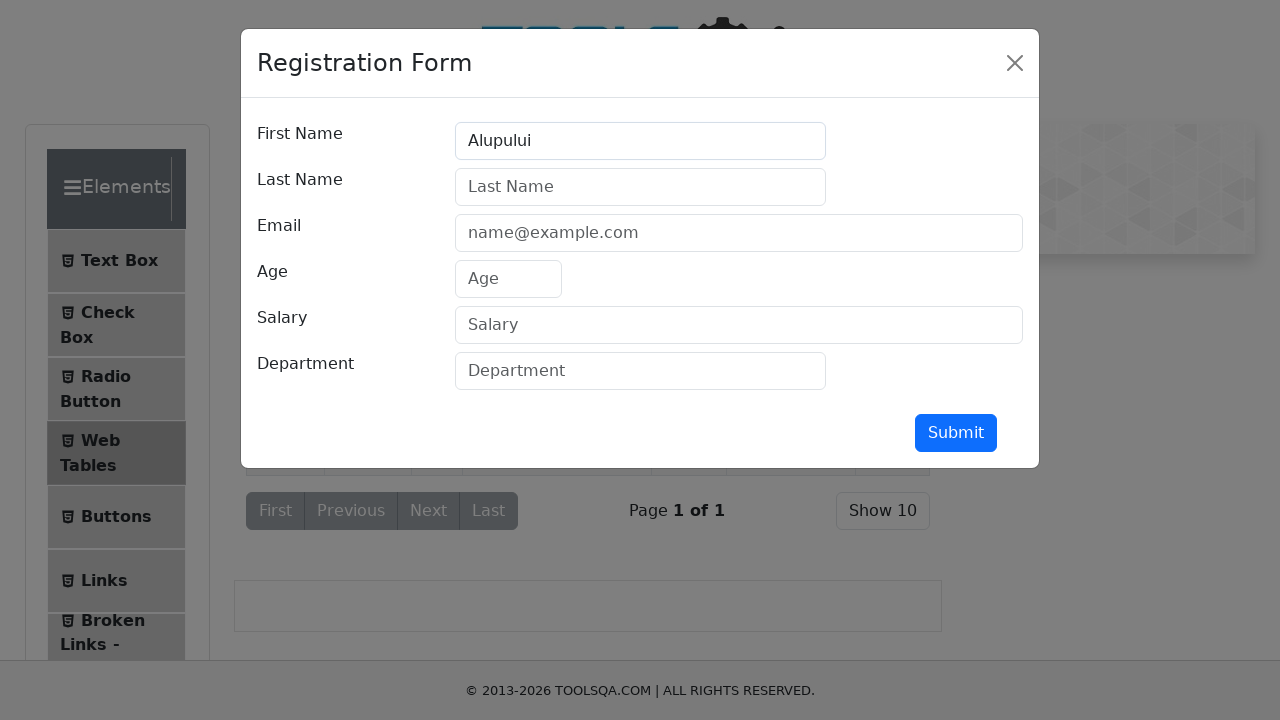

Filled last name field with 'Teodor' on #lastName
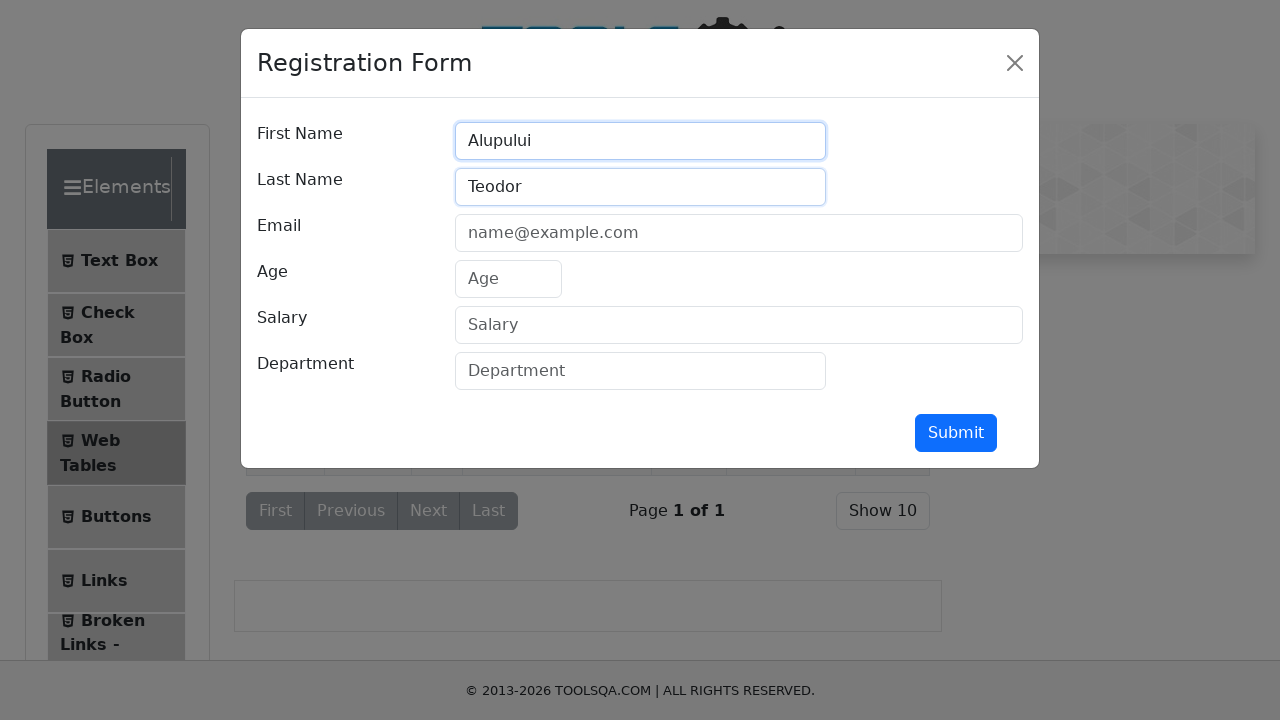

Filled email field with 'teodor.alupului@yahoo.ro' on #userEmail
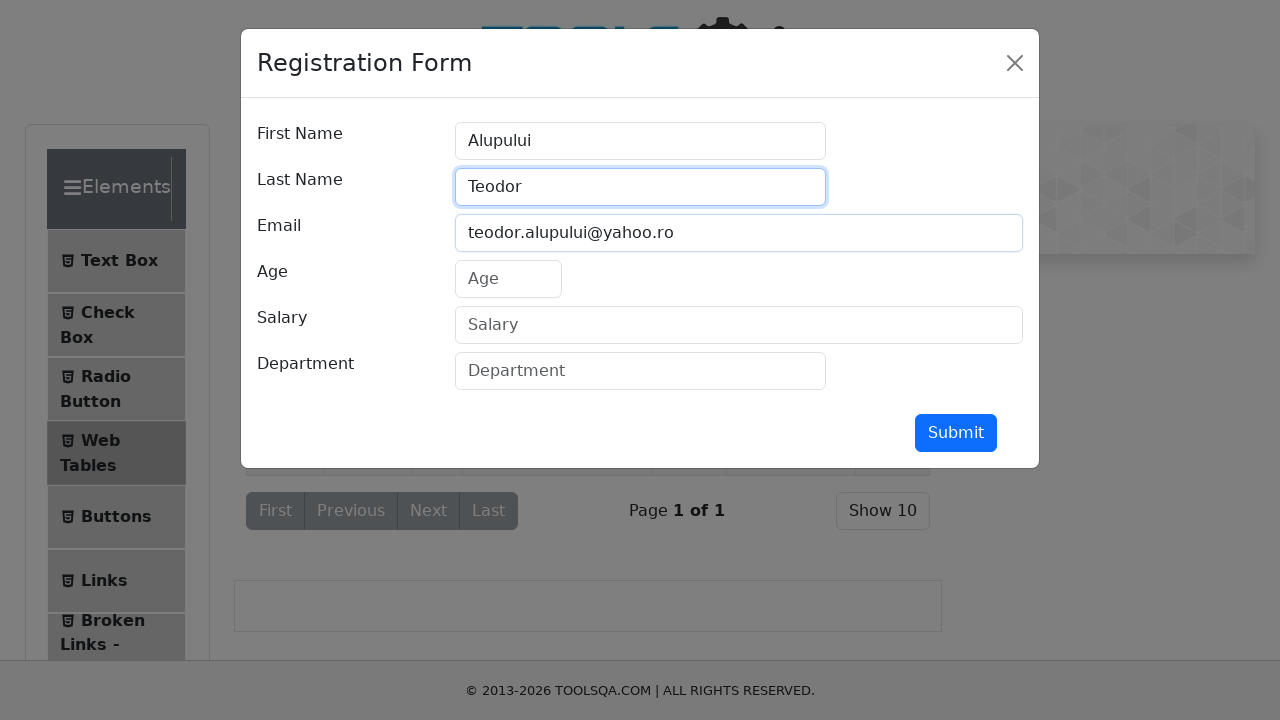

Filled age field with '33' on #age
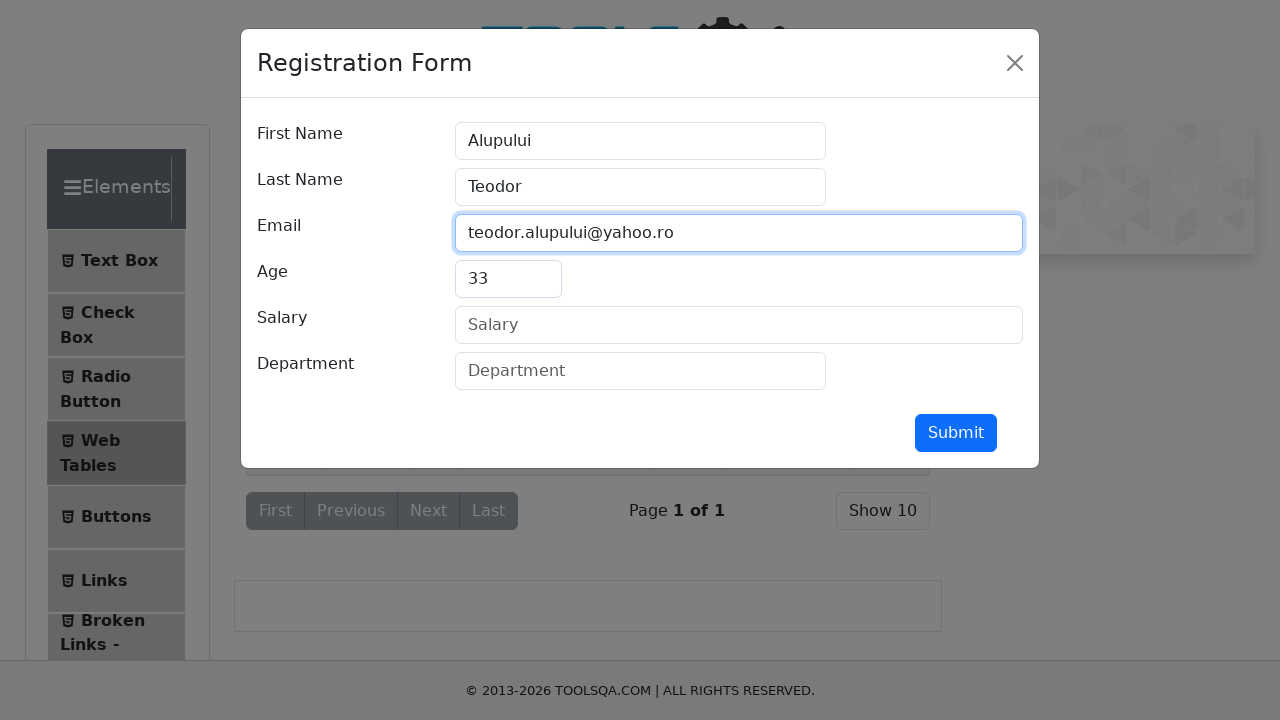

Filled salary field with '5000' on #salary
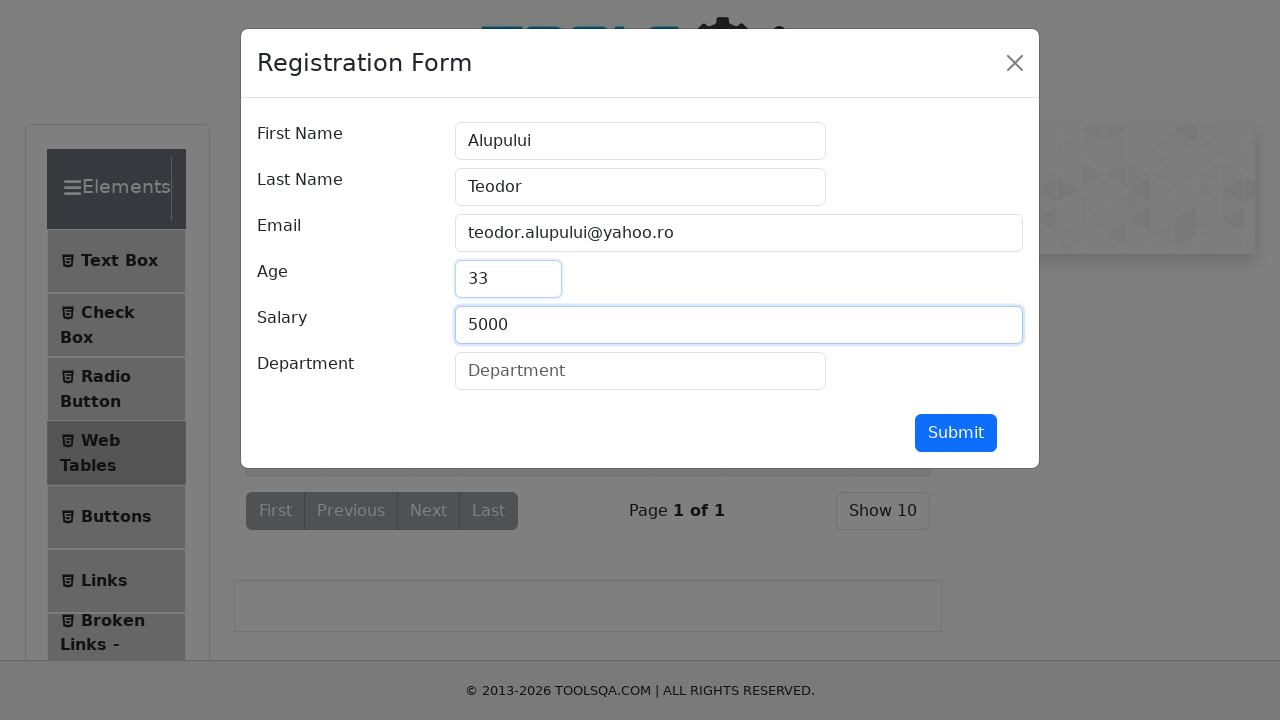

Filled department field with 'QA Engineer' on #department
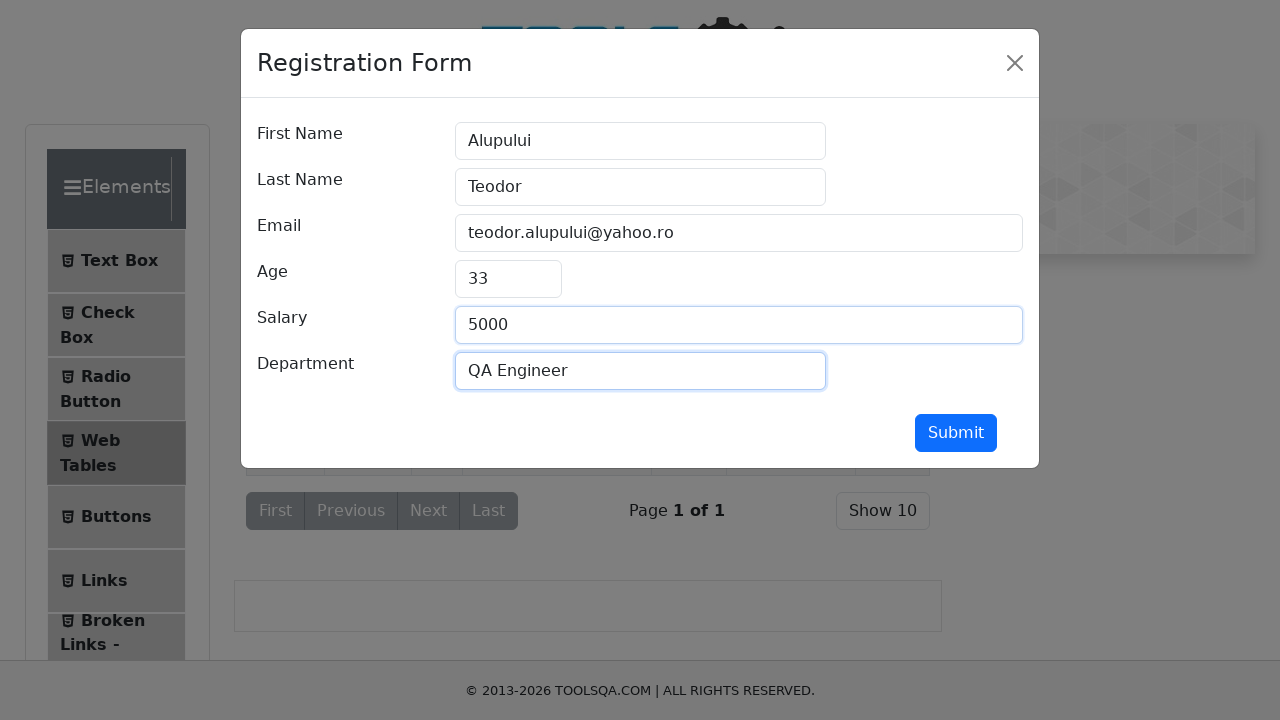

Clicked submit button to add new record at (956, 433) on #submit
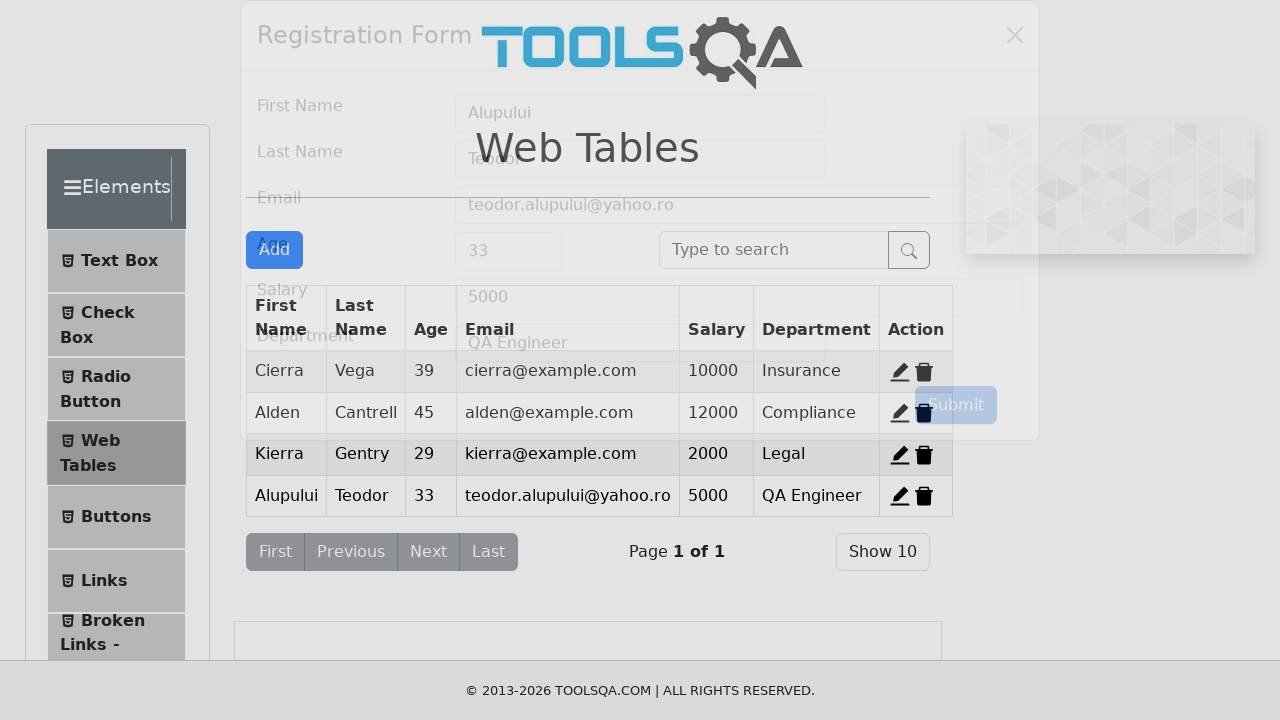

Clicked search box at (774, 250) on #searchBox
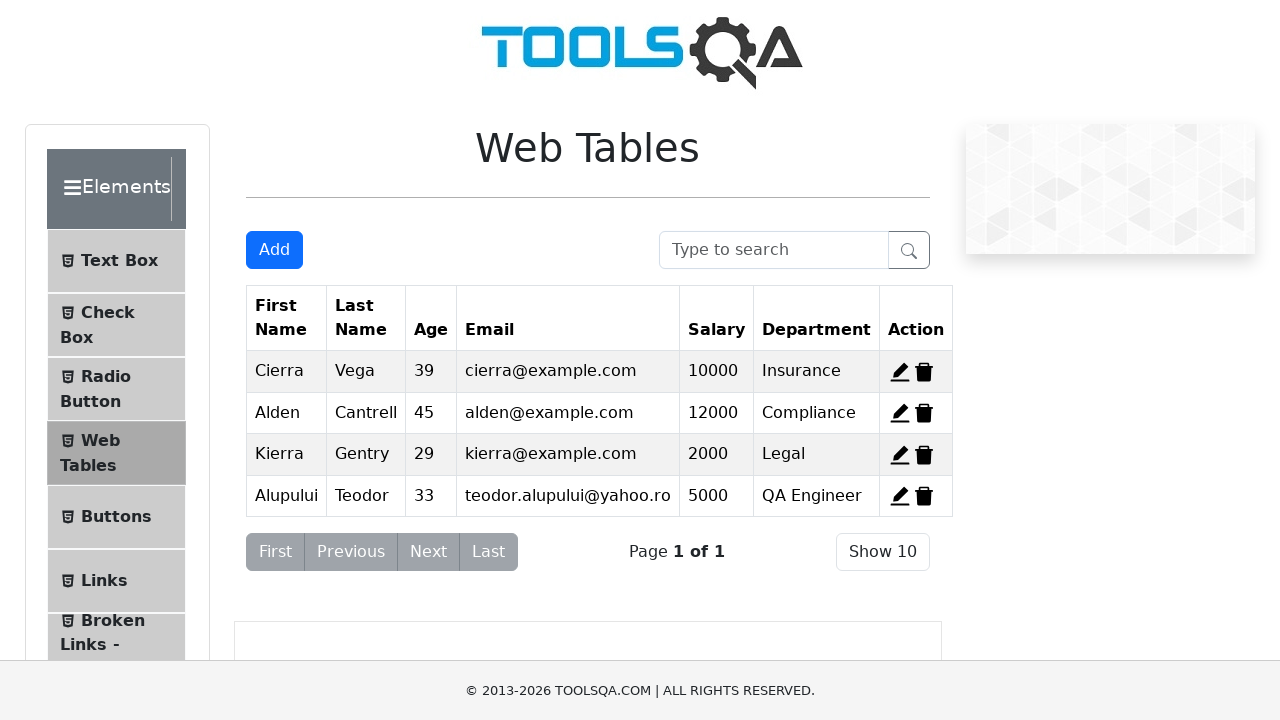

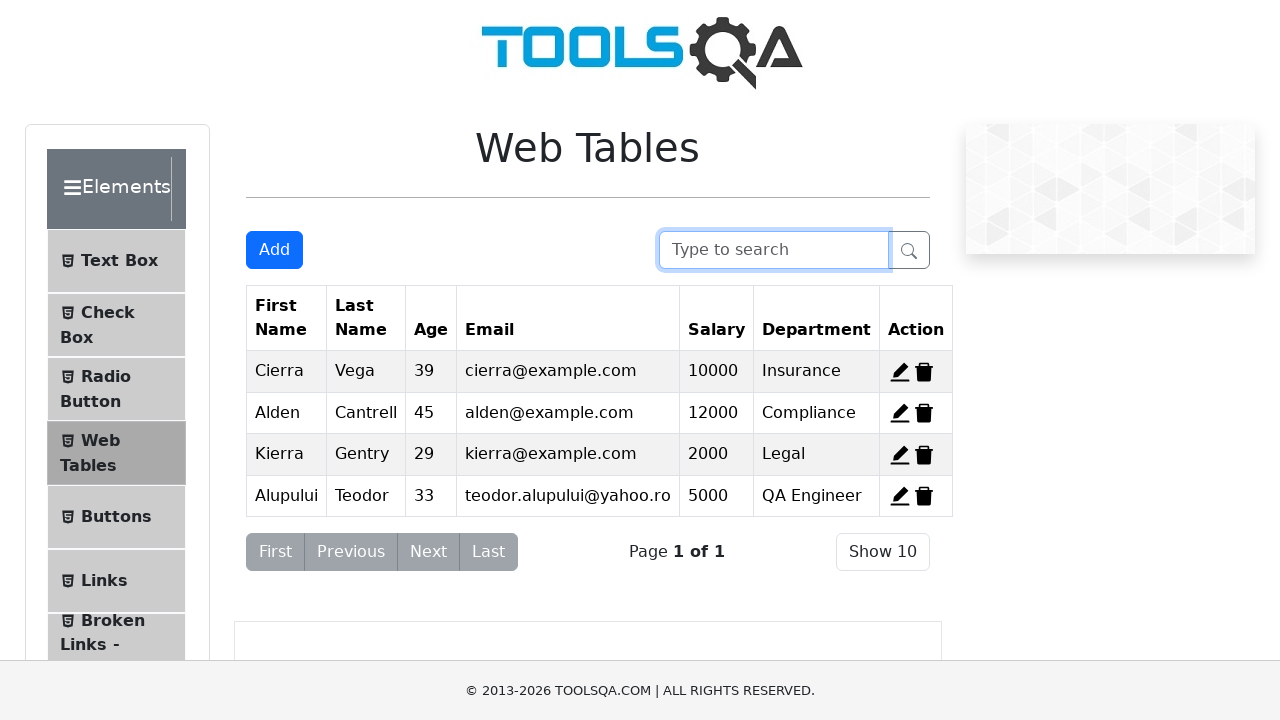